Tests registration form validation when confirm password doesn't match the original password, verifying the mismatch error.

Starting URL: https://alada.vn/tai-khoan/dang-ky.html

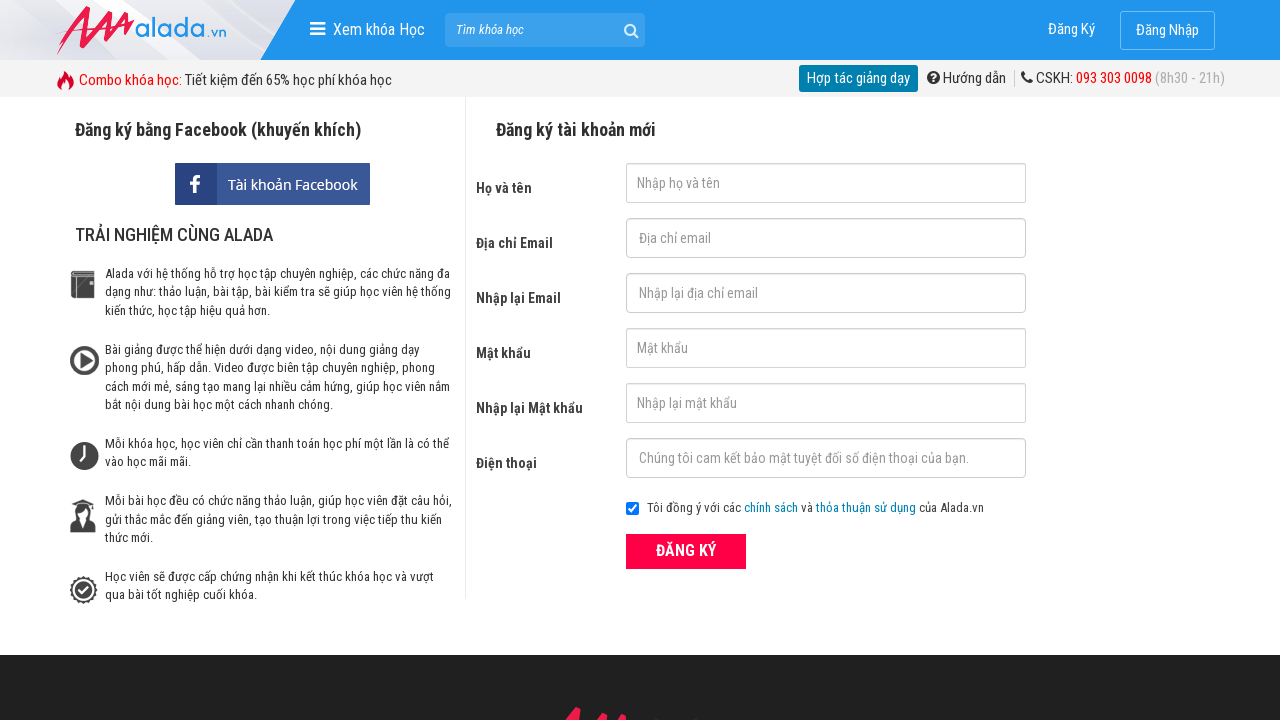

Filled first name field with 'Hana Test' on #txtFirstname
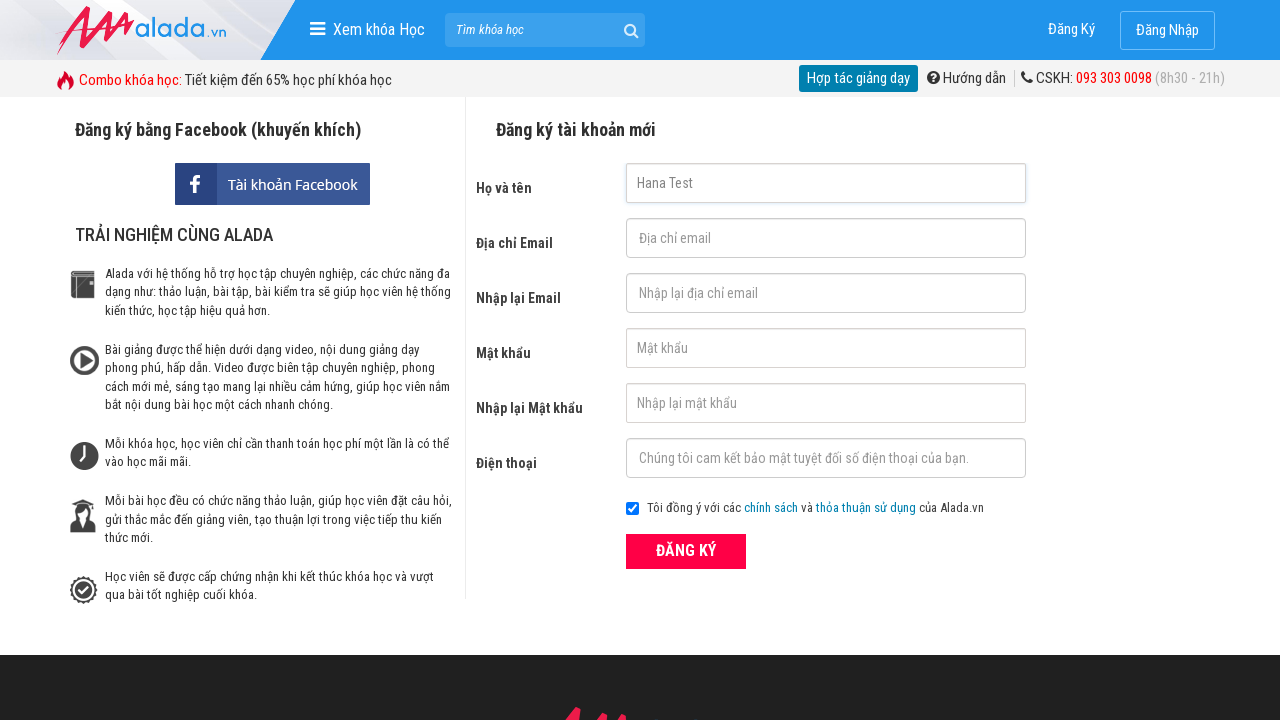

Filled email field with 'test@gmail.com' on #txtEmail
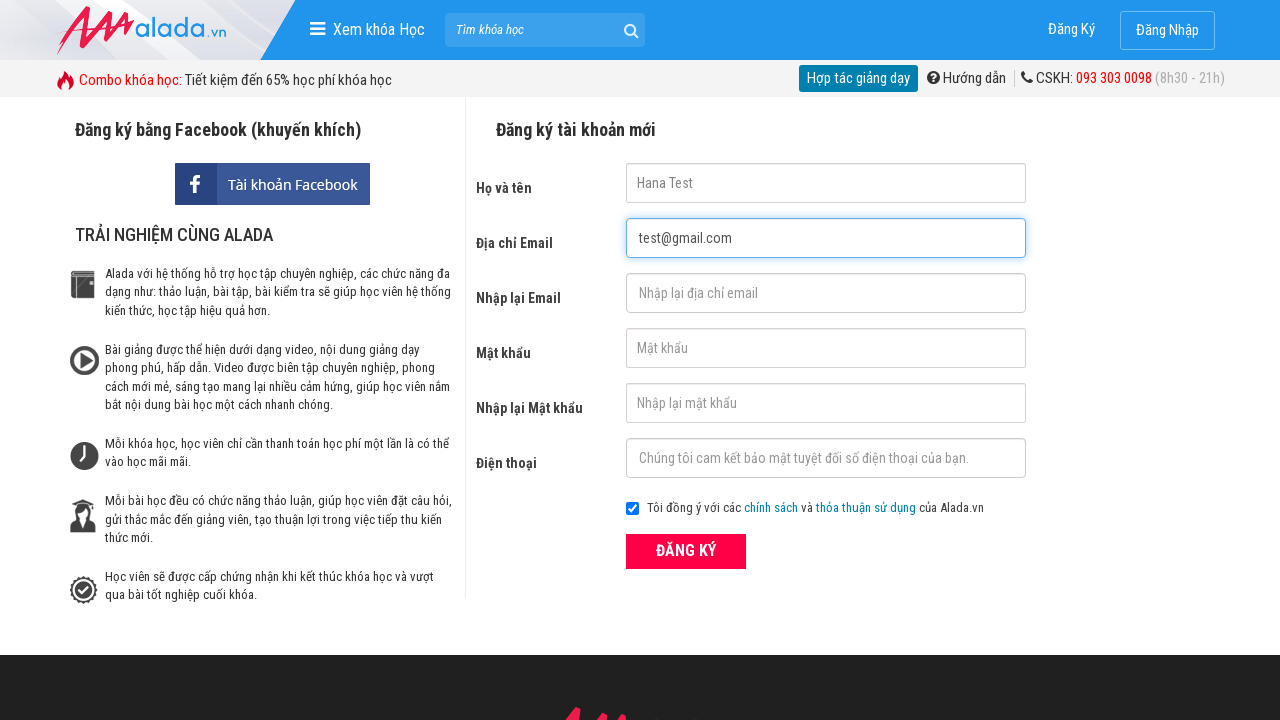

Filled confirm email field with 'test@gmail.com' on #txtCEmail
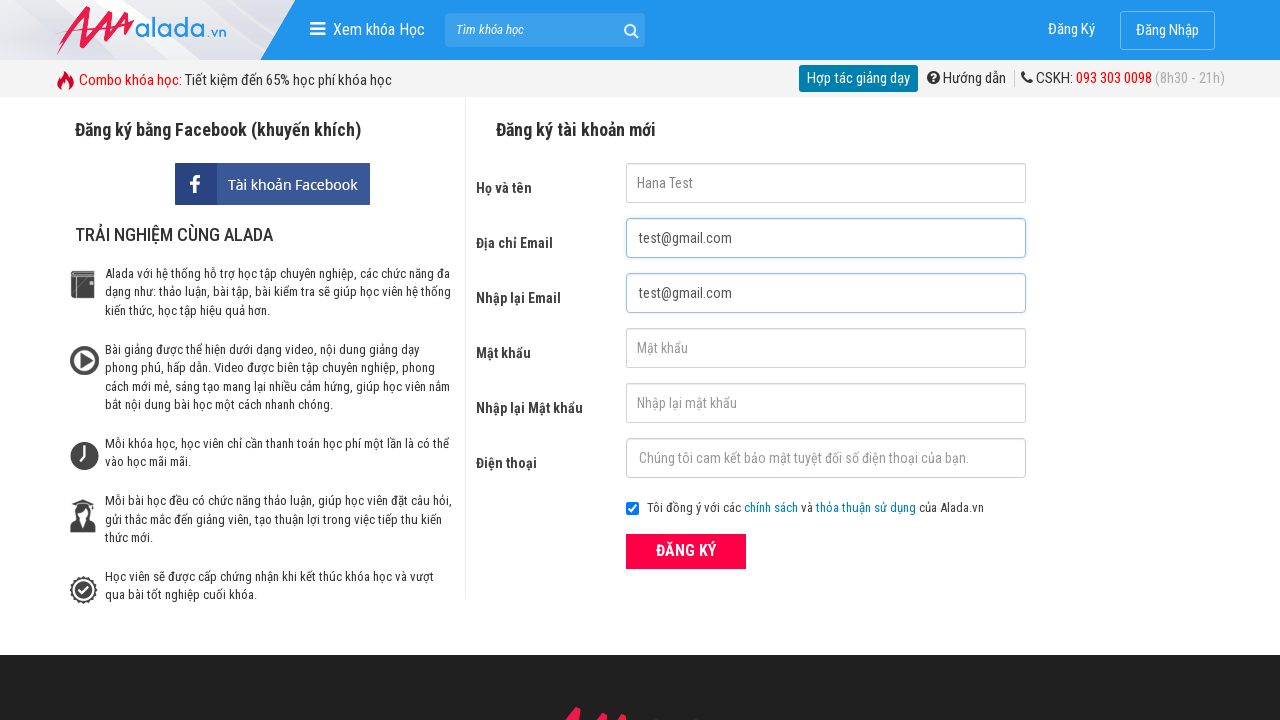

Filled password field with '123456@' on #txtPassword
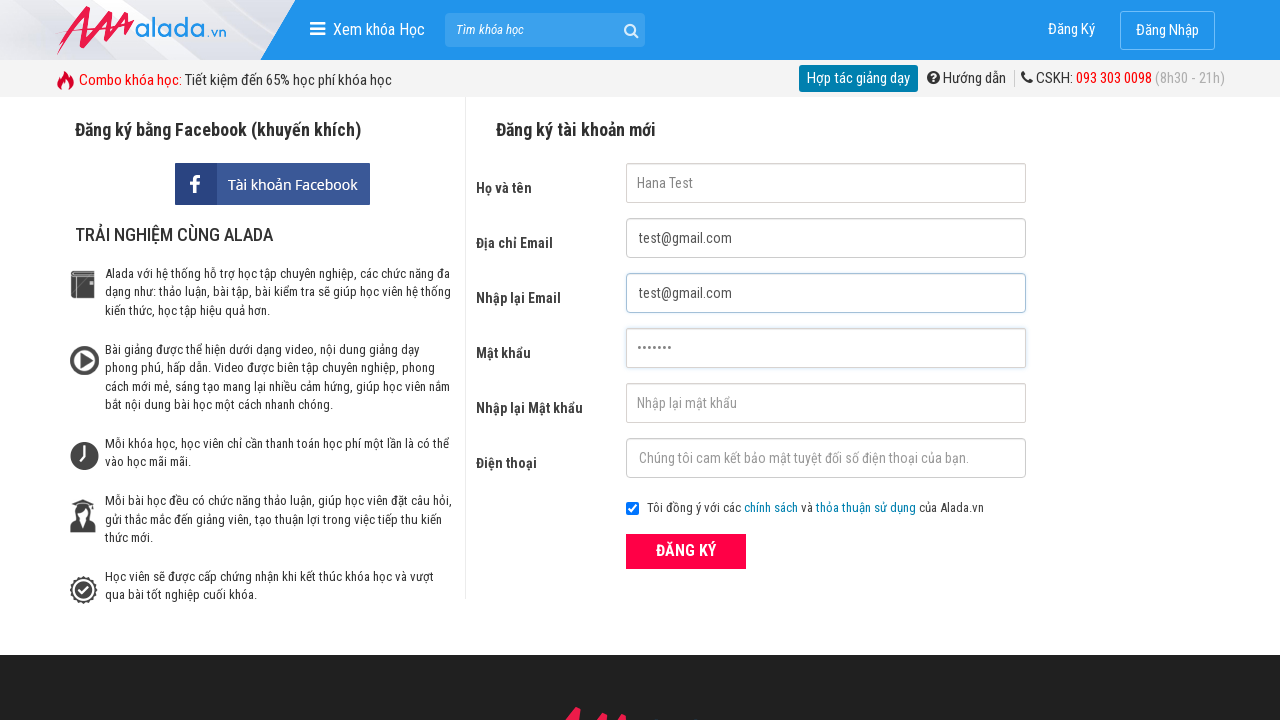

Filled confirm password field with mismatched password '1234556' on #txtCPassword
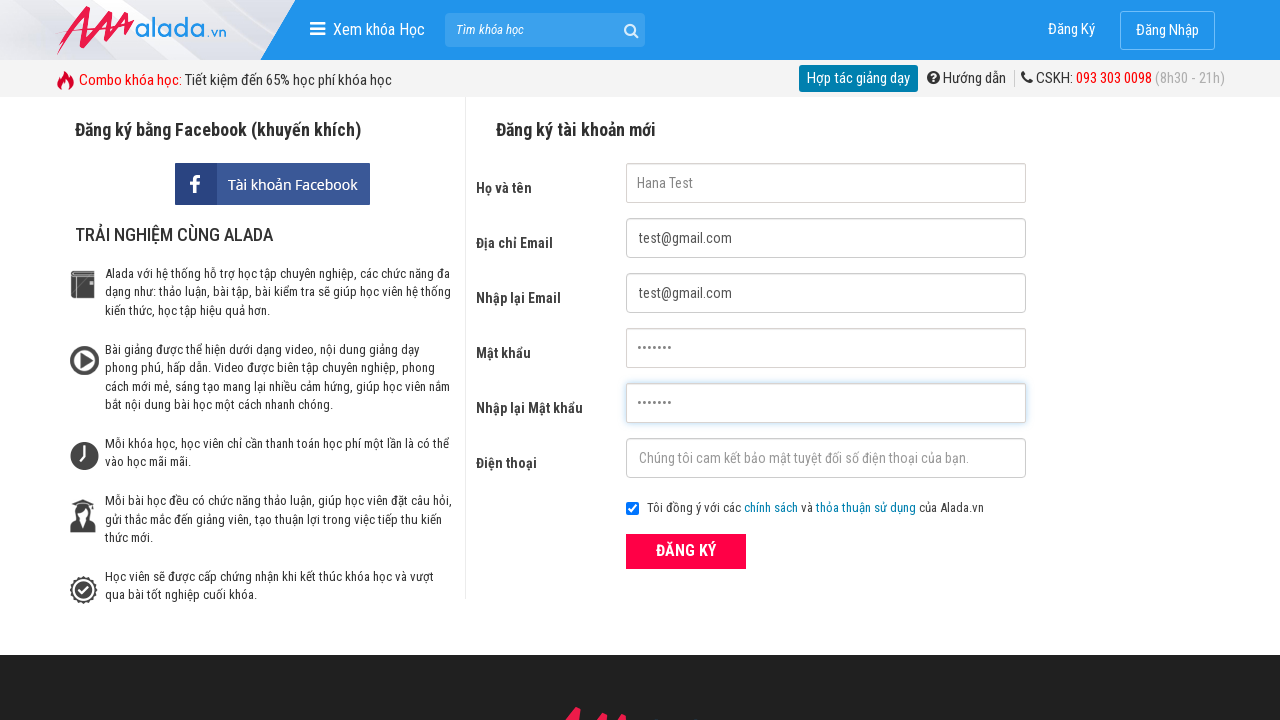

Filled phone field with '03099888888' on #txtPhone
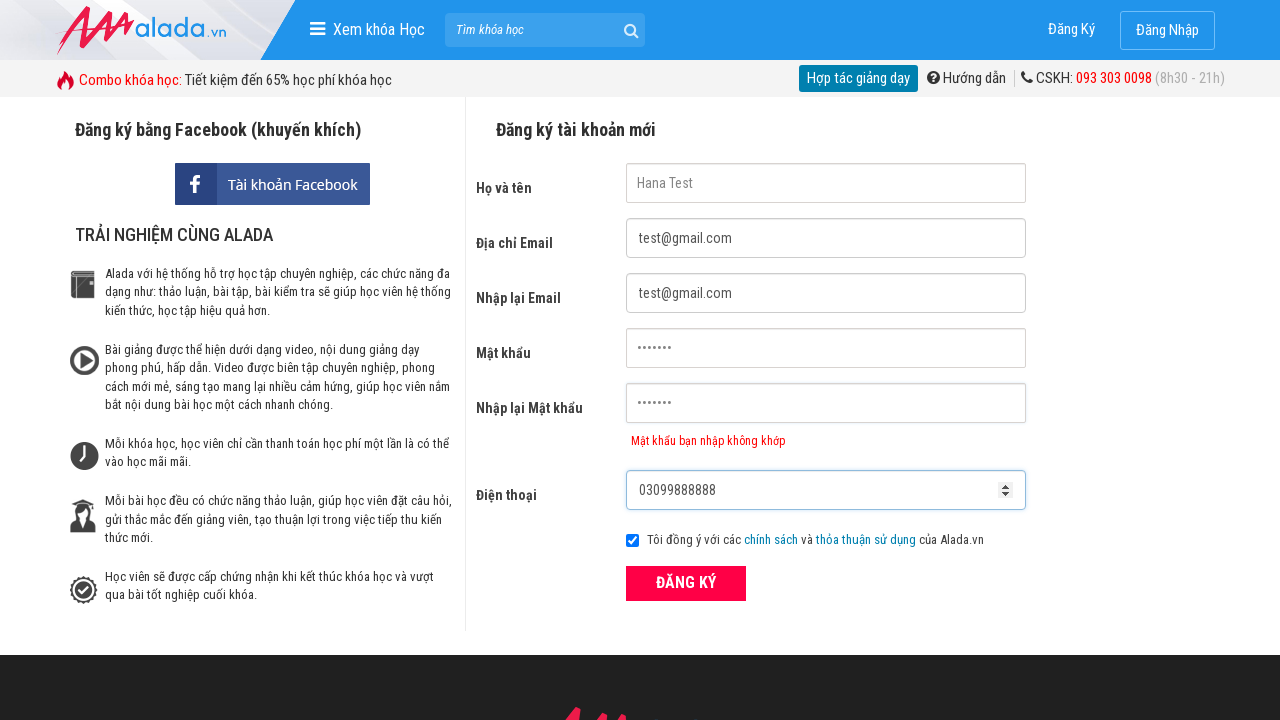

Clicked ĐĂNG KÝ (Register) button at (686, 583) on xpath=//button[text()='ĐĂNG KÝ' and @type='submit']
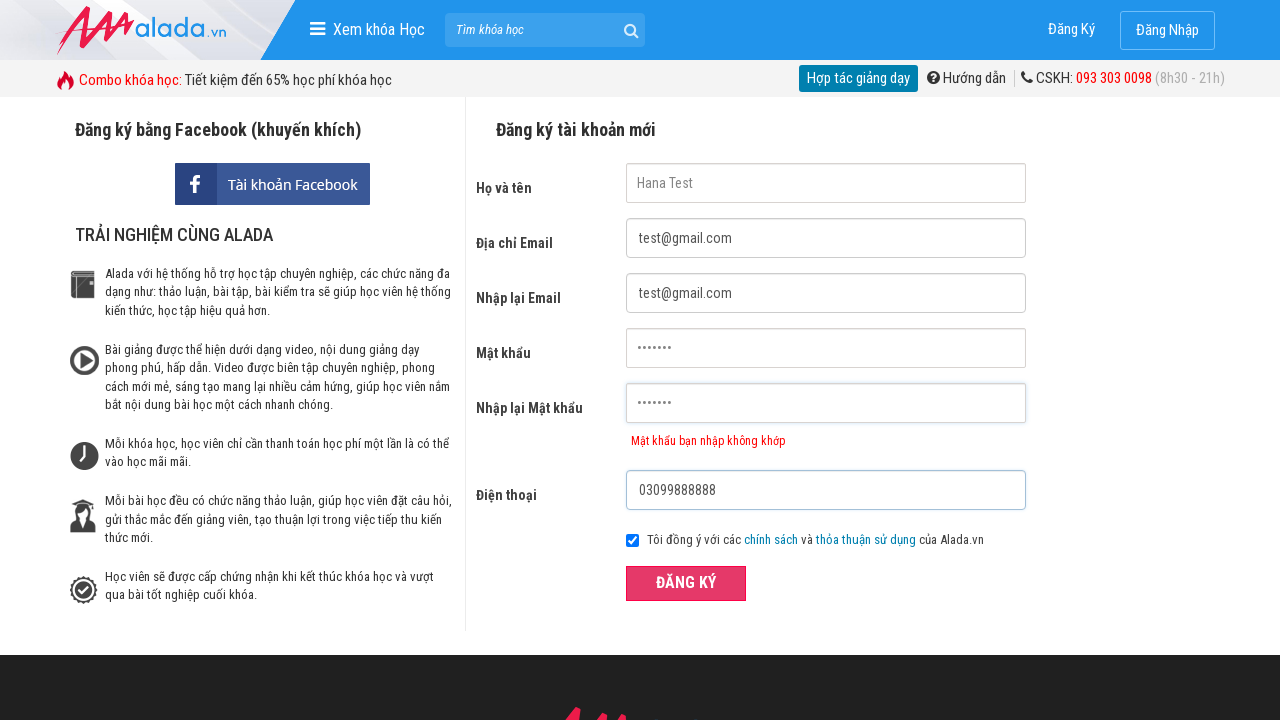

Confirm password error message appeared, validating mismatch error
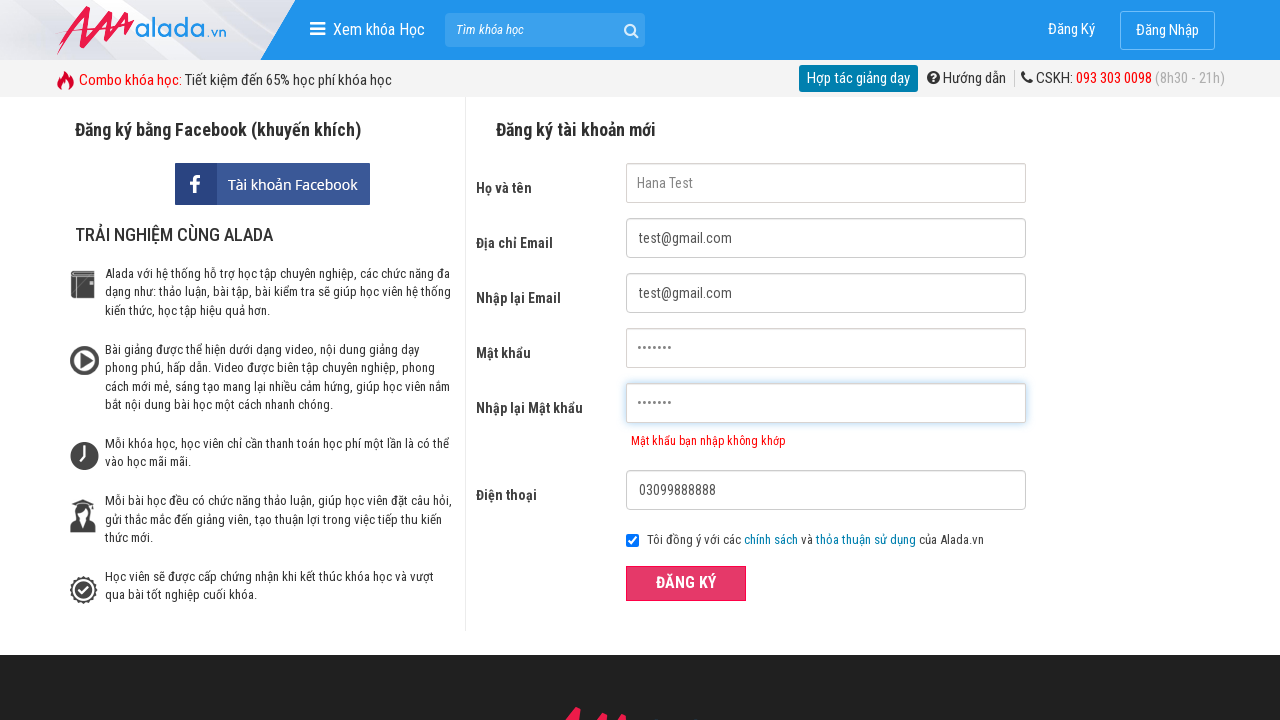

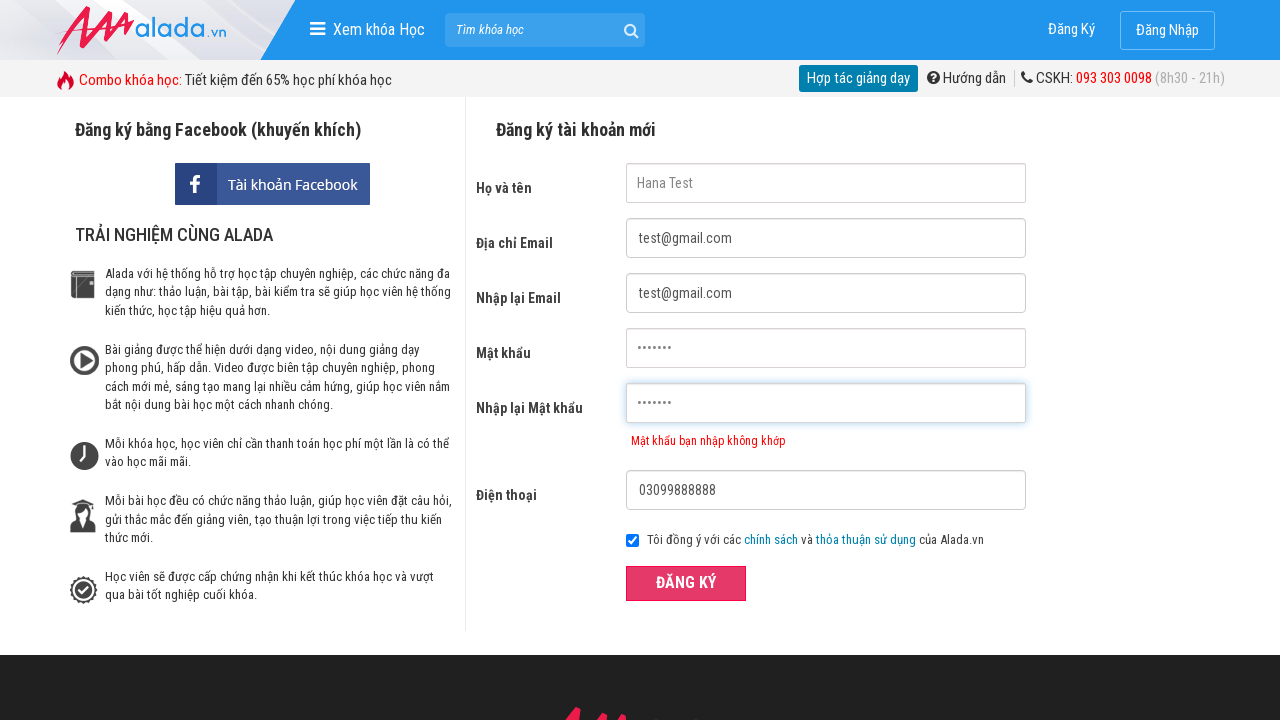